Tests radio button selection by clicking on "Radio 3" option and verifying the selection state

Starting URL: http://antoniotrindade.com.br/treinoautomacao/elementsweb.html

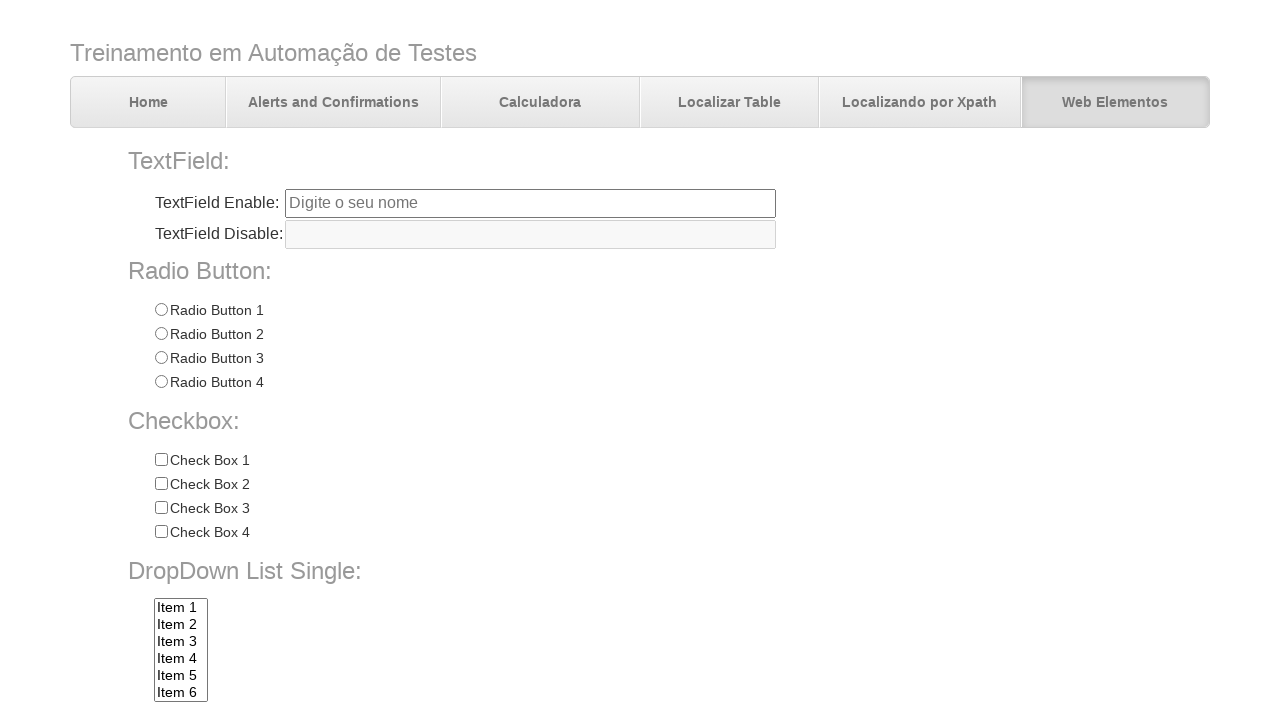

Clicked on Radio 3 option at (161, 358) on input[name='radioGroup1'][value='Radio 3']
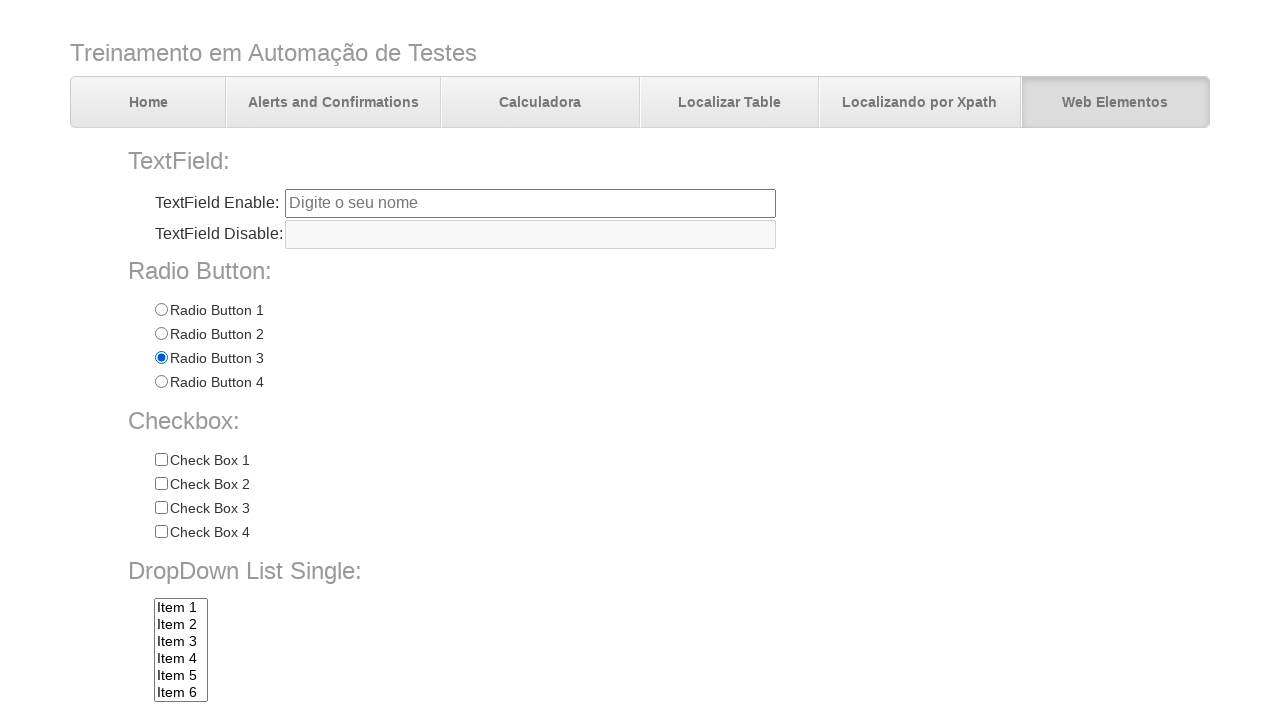

Verified Radio 1 is not selected
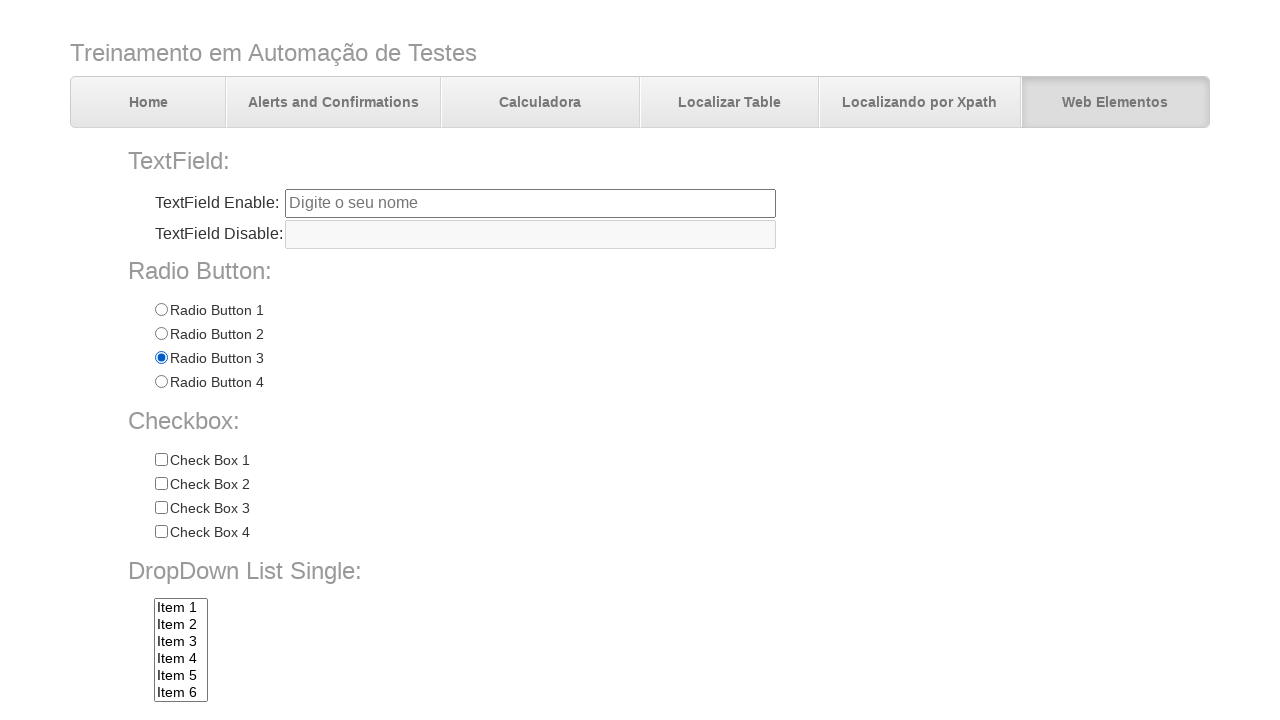

Verified Radio 2 is not selected
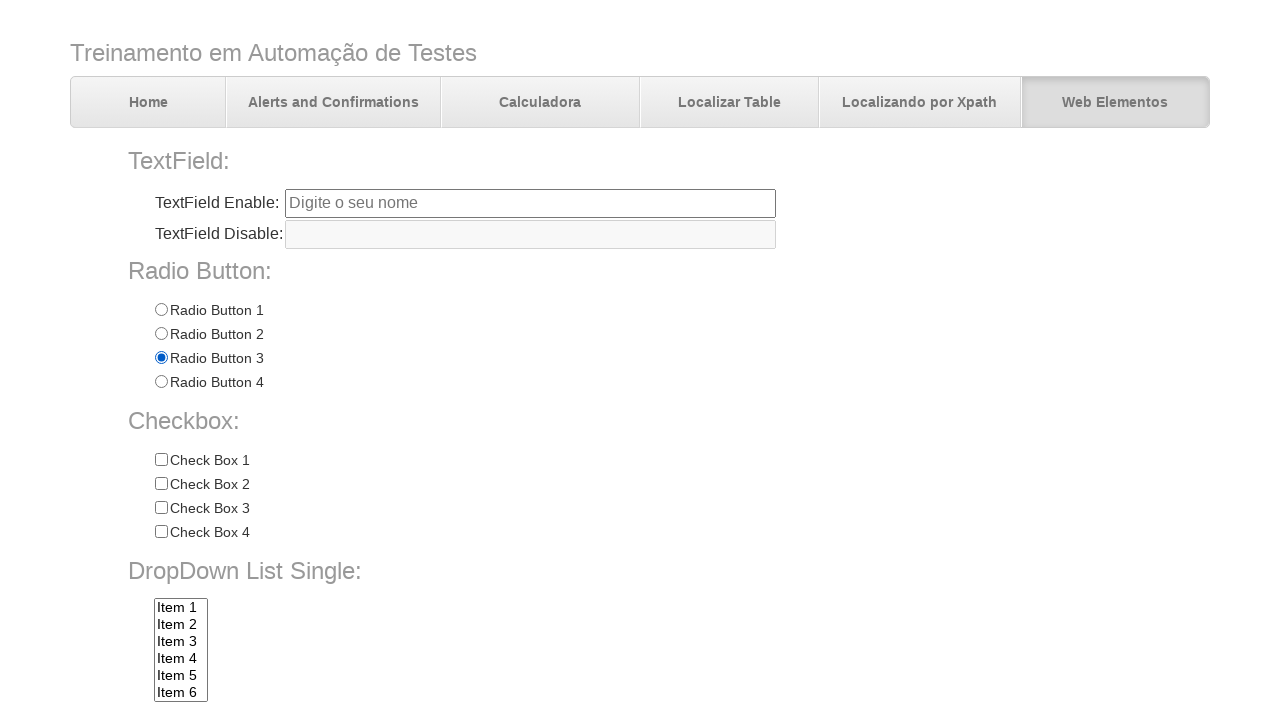

Verified Radio 3 is selected
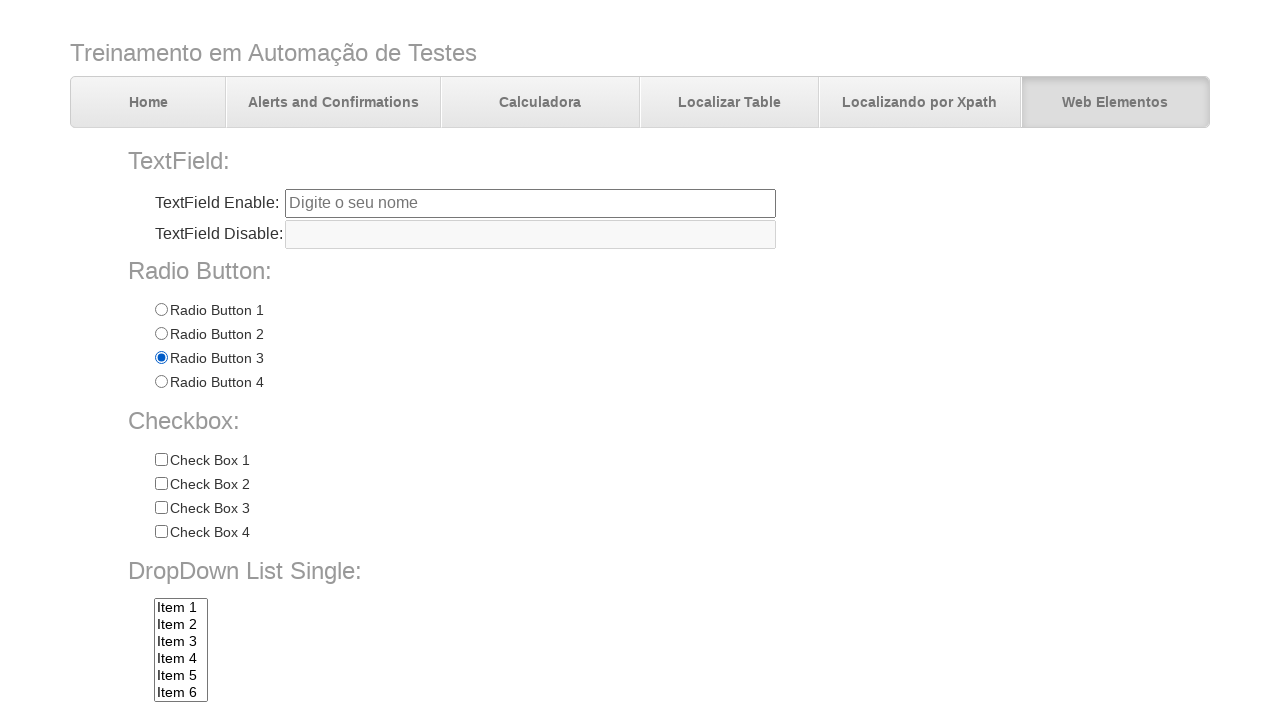

Verified Radio 4 is not selected
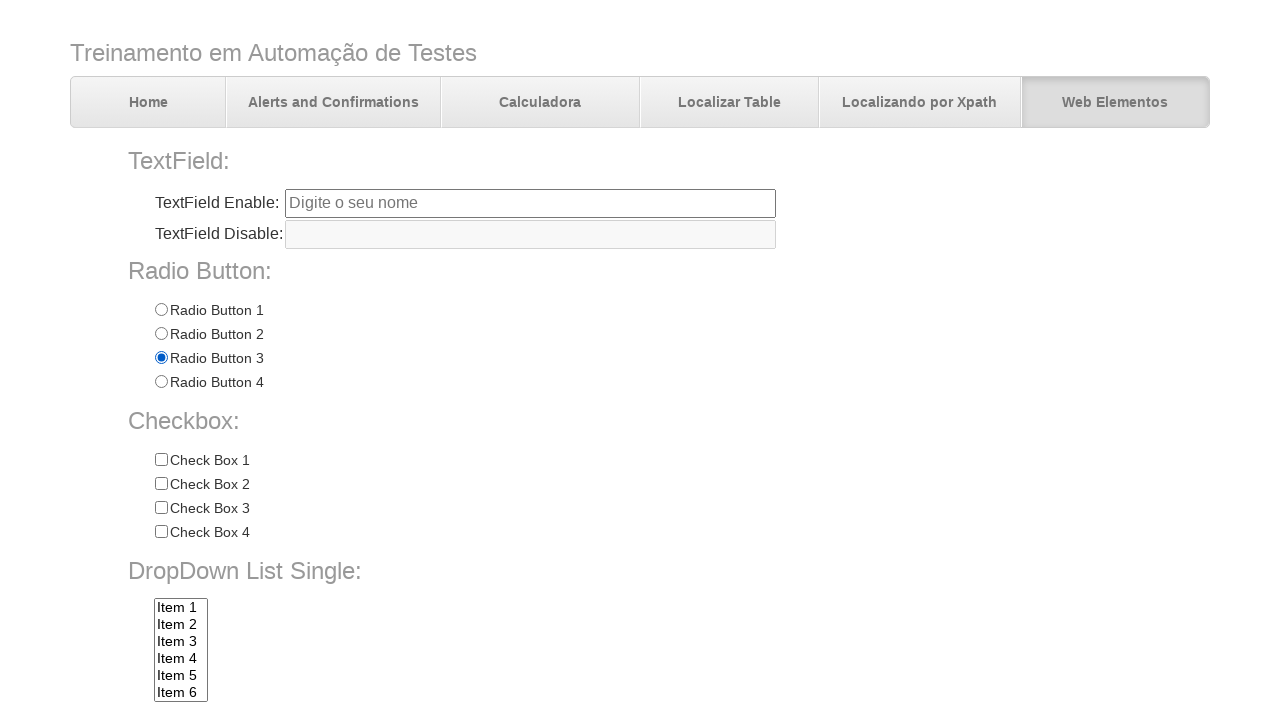

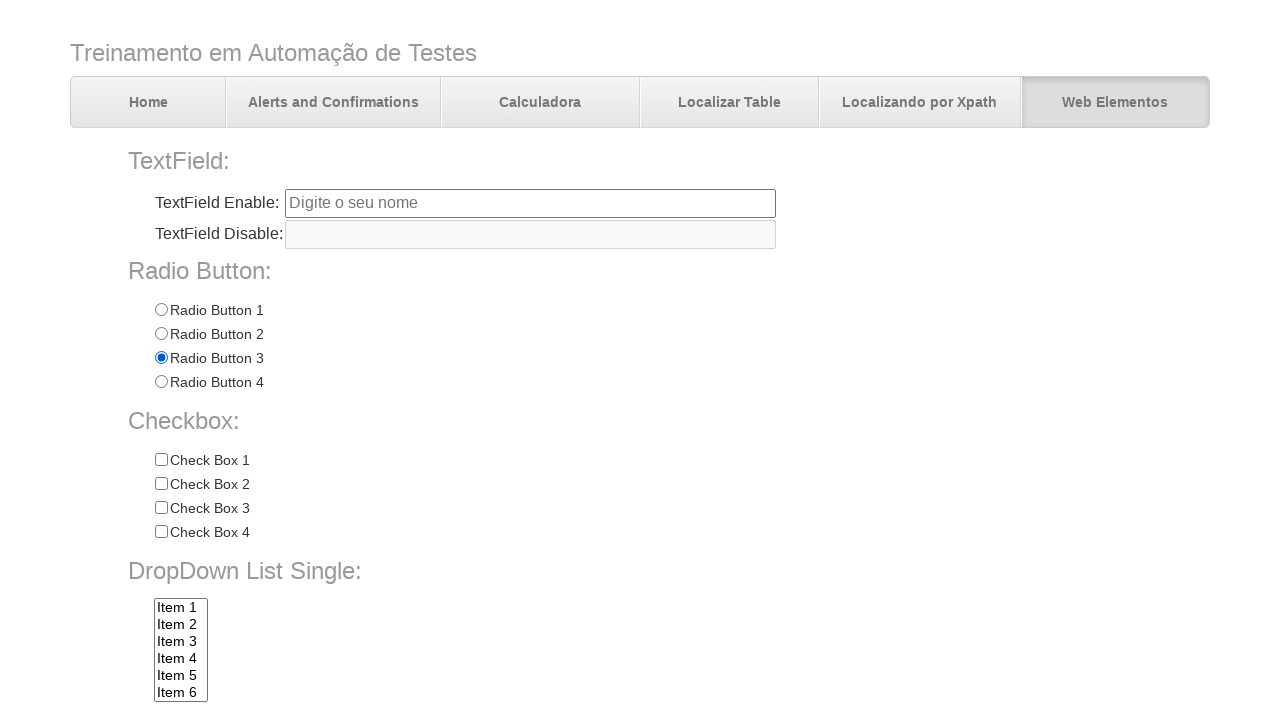